Tests selecting a dropdown option by value and verifies that a success notification appears with the correct selection text

Starting URL: https://letcode.in/dropdowns

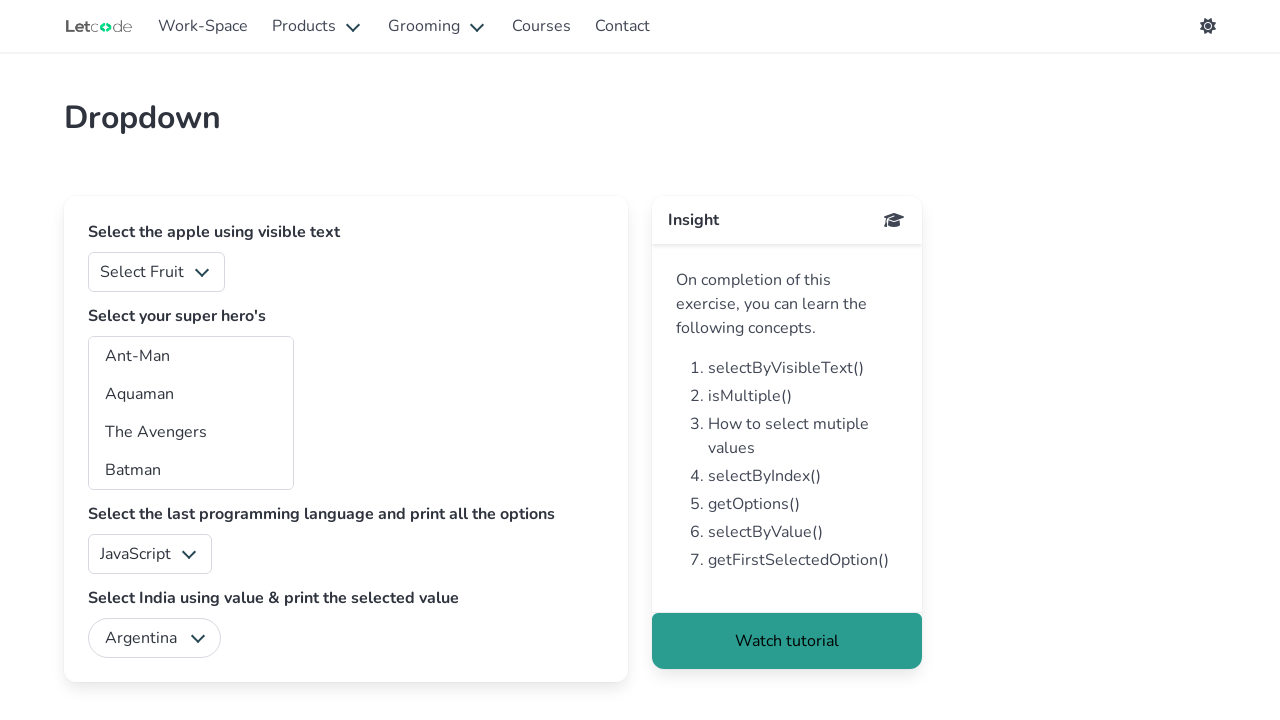

Selected option with value '2' (Orange) from fruits dropdown on #fruits
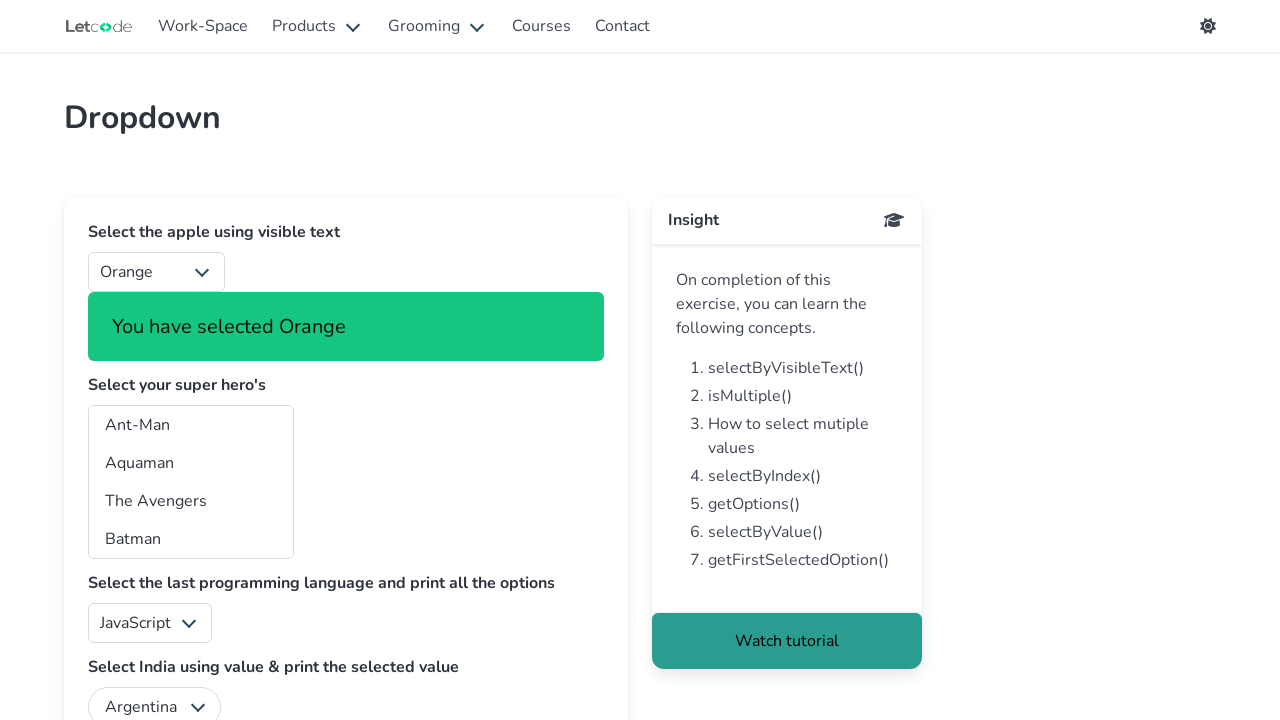

Success notification appeared after selecting Orange from dropdown
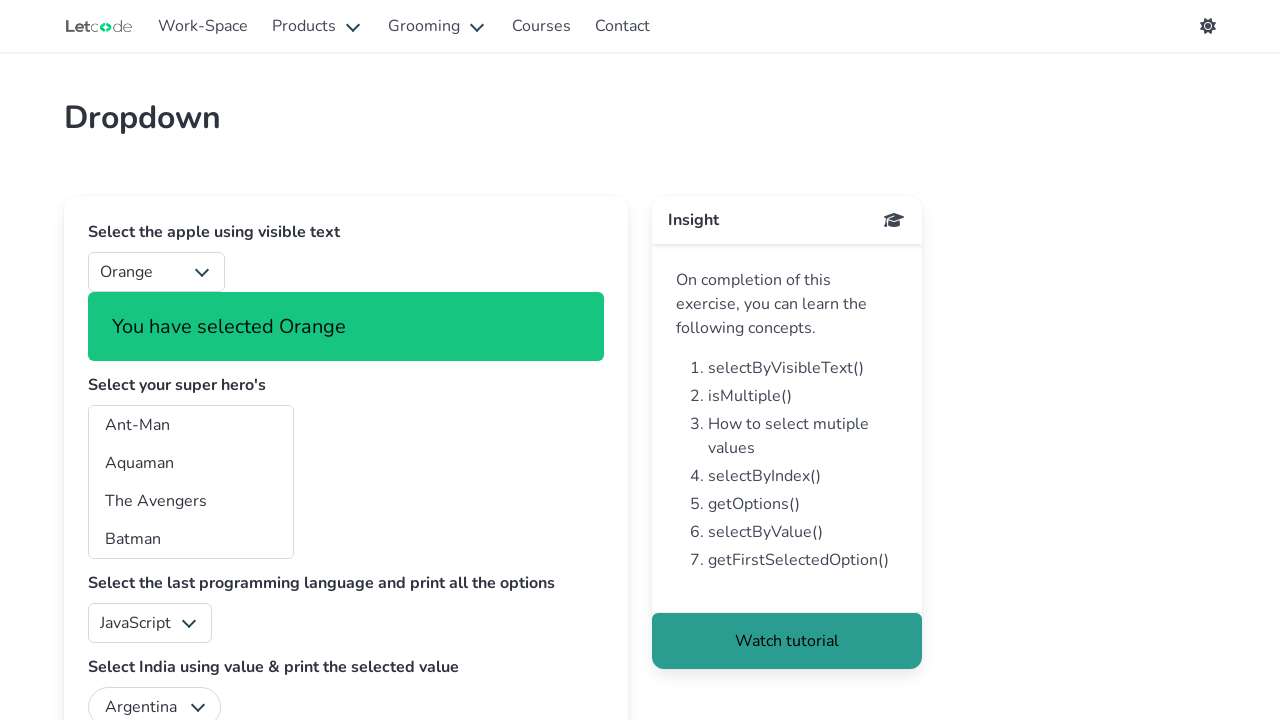

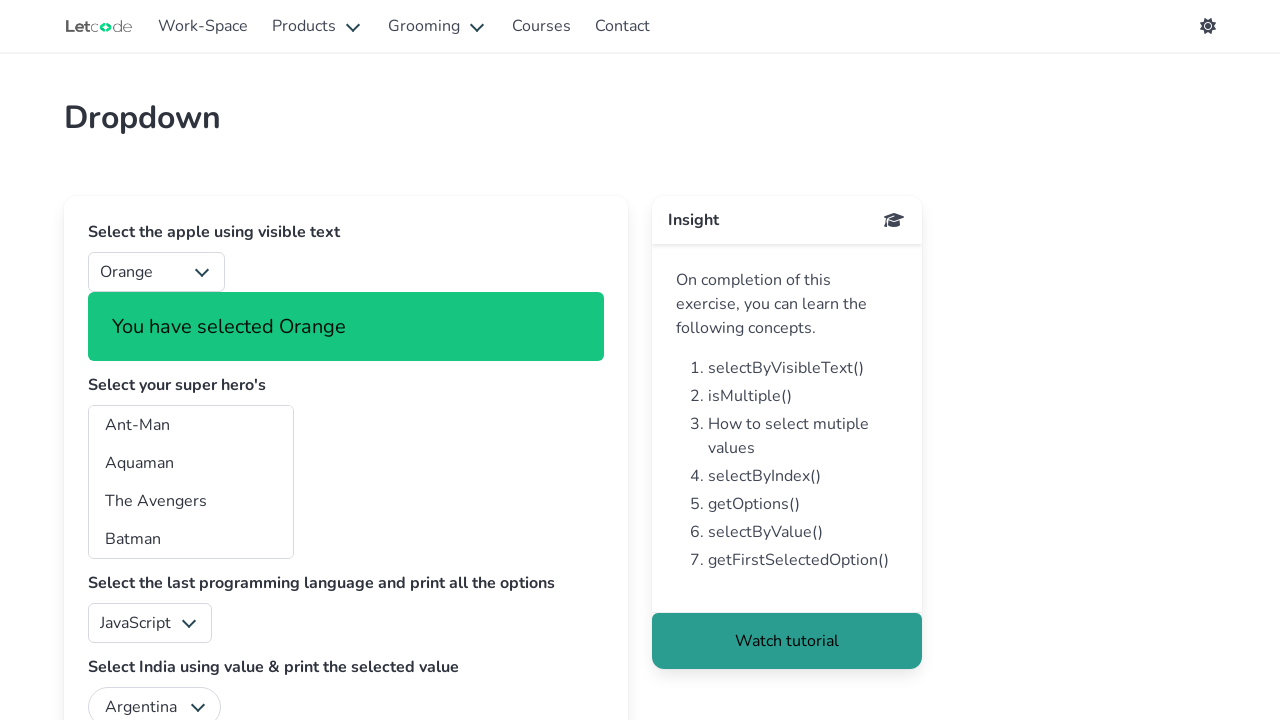